Tests browser navigation capabilities including navigating to a new URL, going back, going forward, and refreshing the page.

Starting URL: https://rahulshettyacademy.com/AutomationPractice/

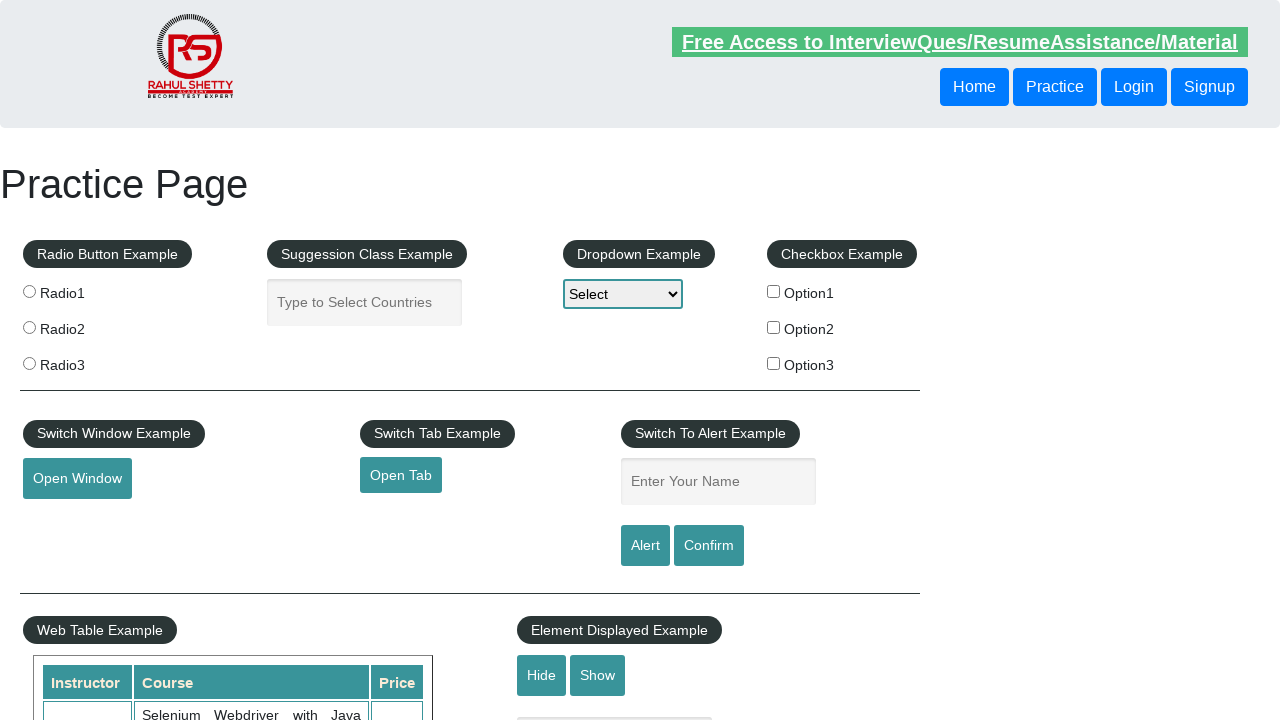

Navigated to documents-request page
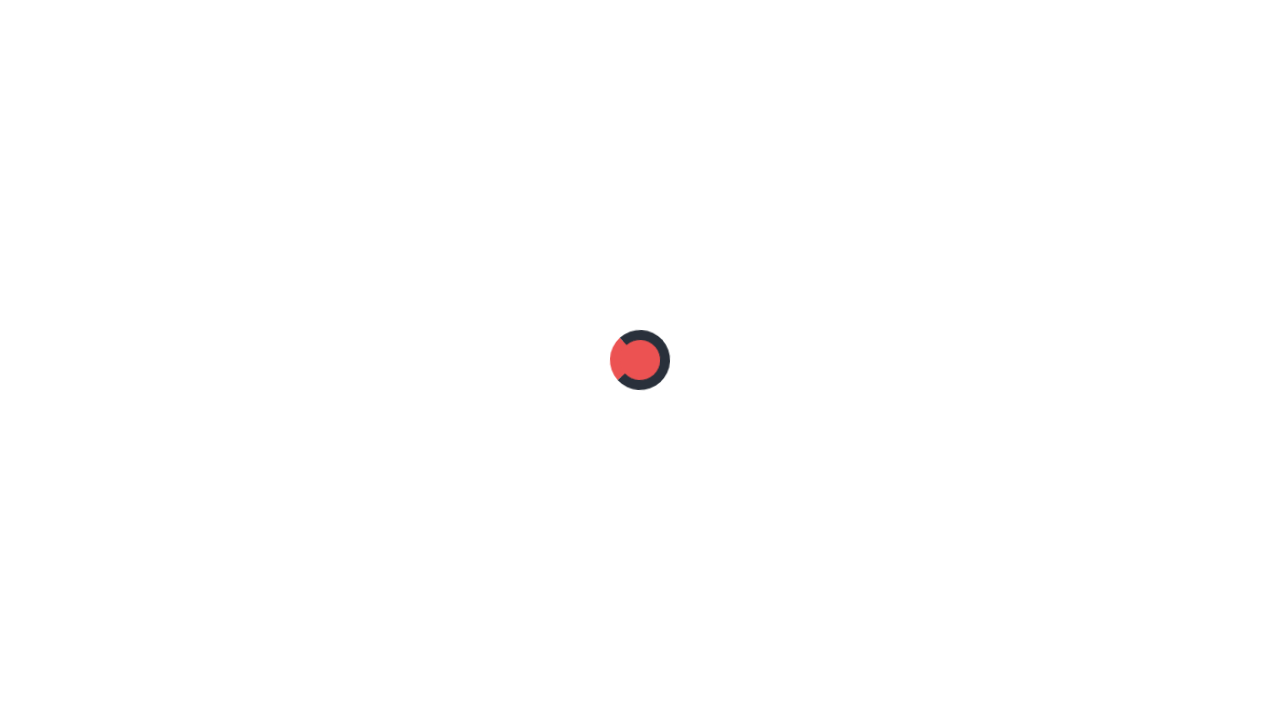

Navigated back to previous page
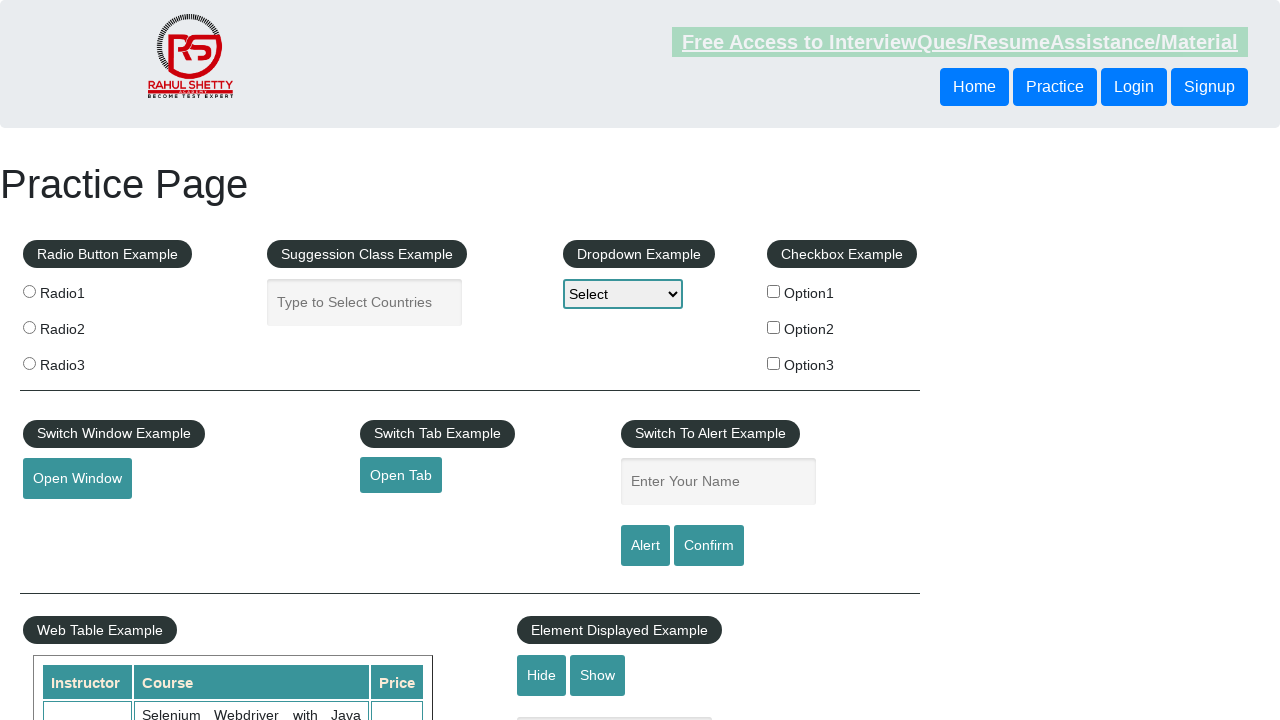

Navigated forward
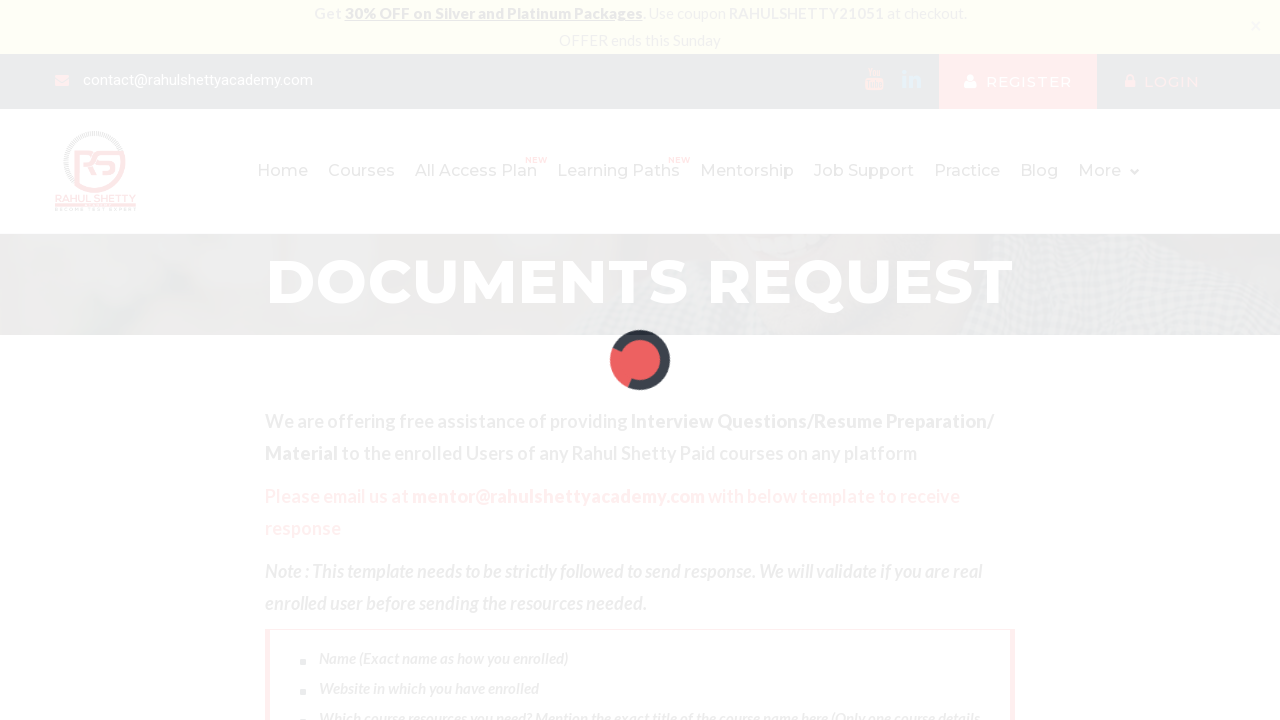

Refreshed the page
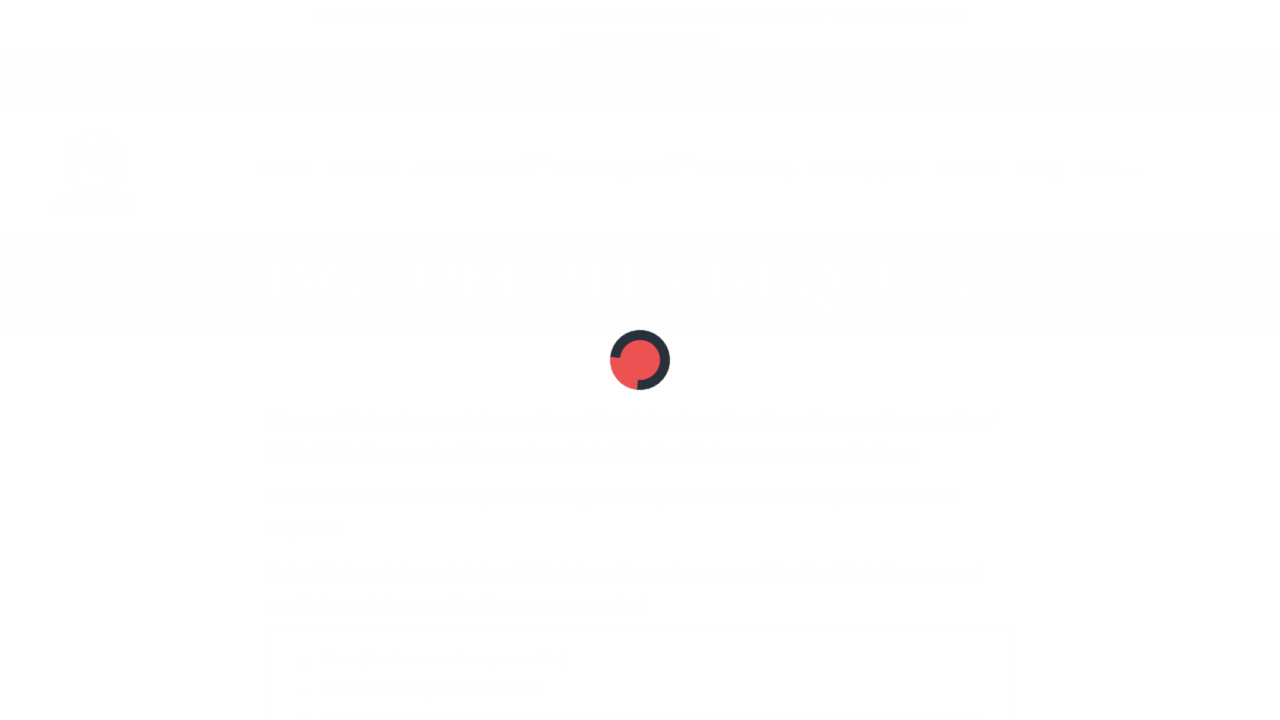

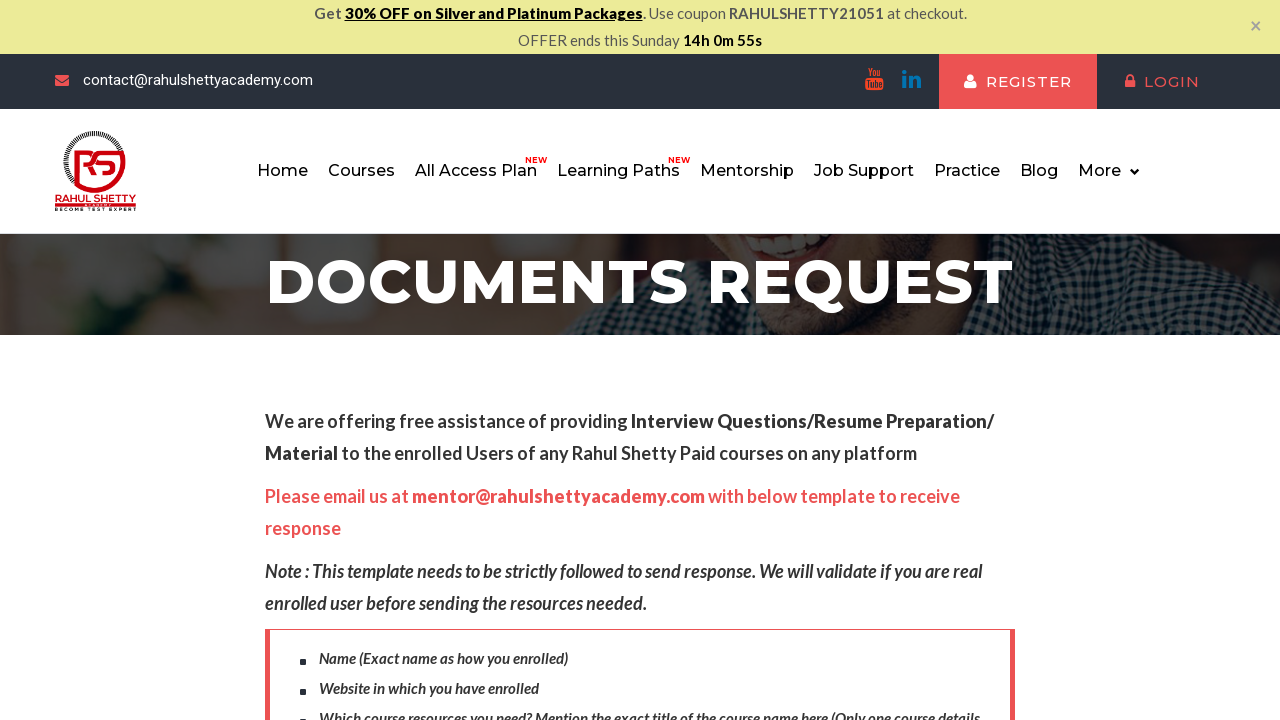